Tests checkbox functionality by clicking a checkbox and verifying it becomes checked

Starting URL: https://www.selenium.dev/selenium/web/web-form.html

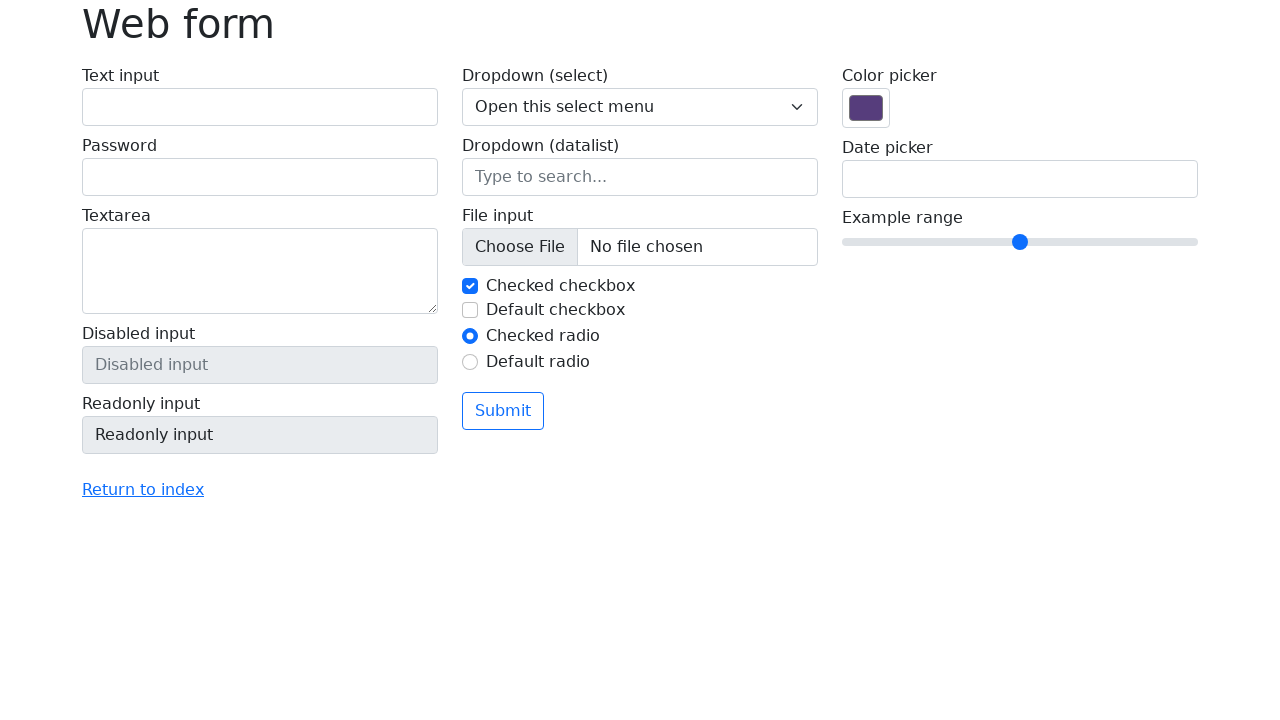

Navigated to web form URL
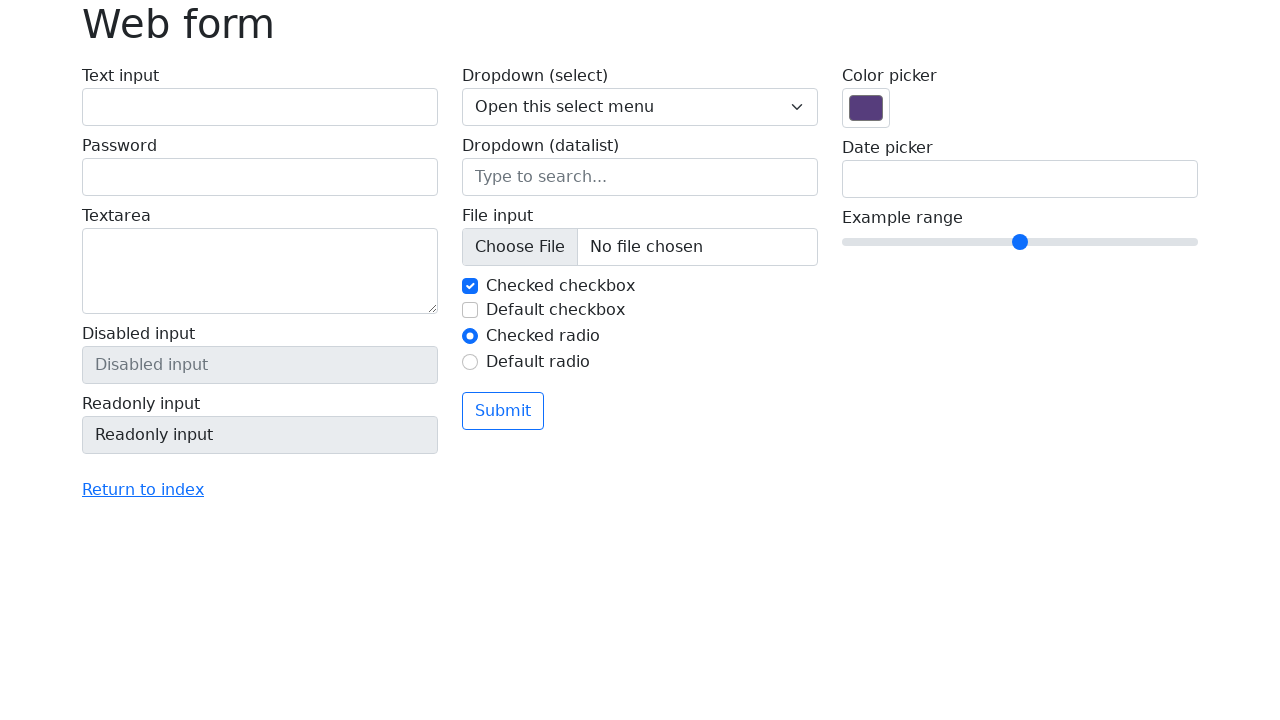

Clicked checkbox #my-check-2 at (470, 310) on #my-check-2
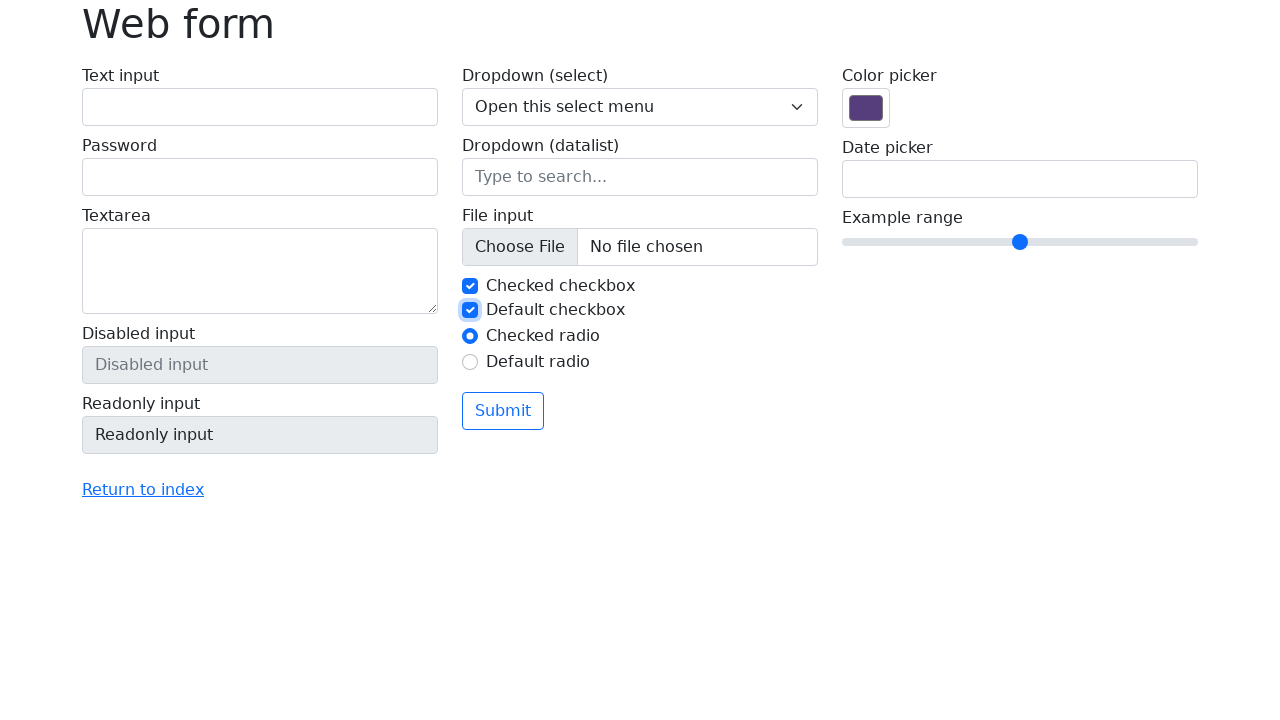

Verified checkbox #my-check-2 is checked
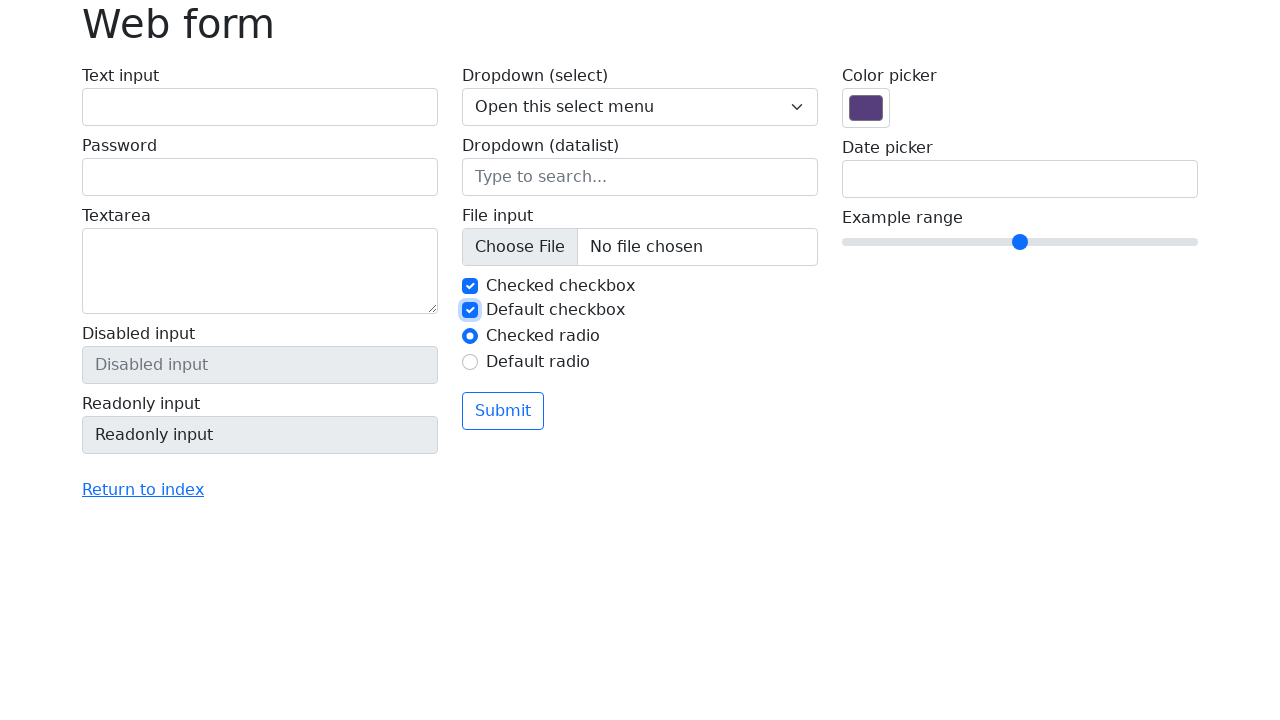

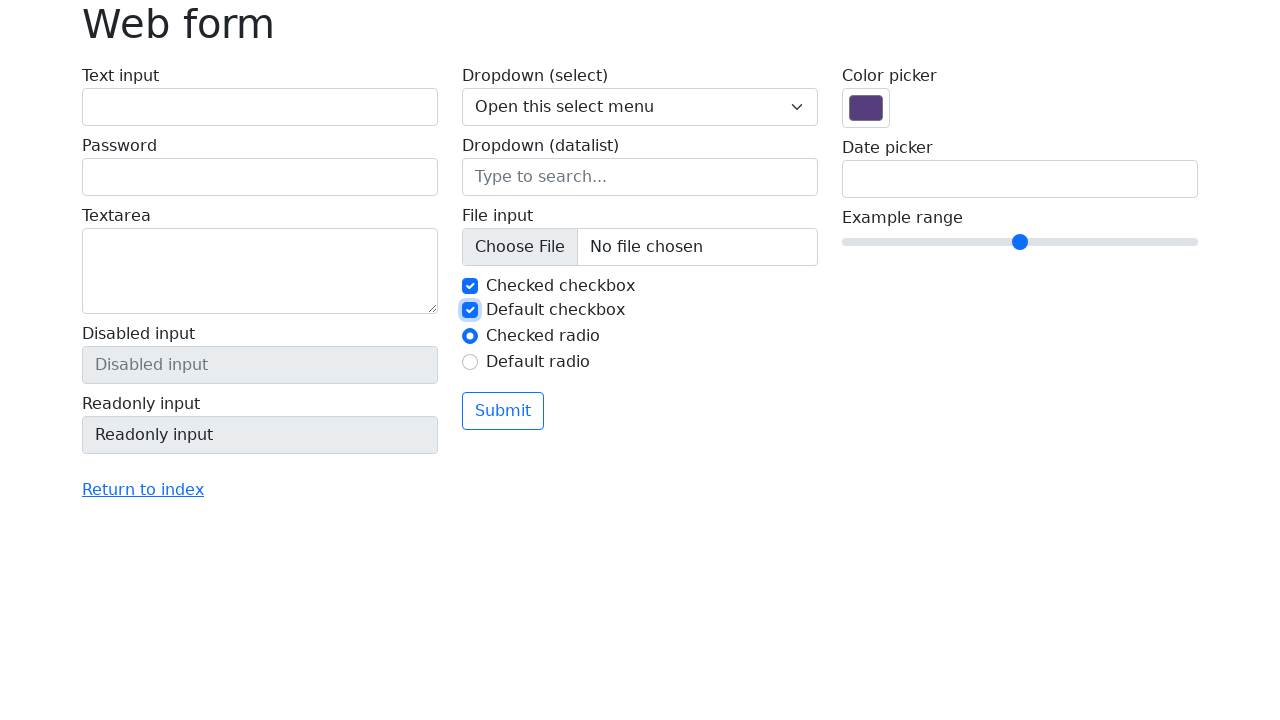